Tests a registration form by filling in first and last name fields and selecting the female gender radio button

Starting URL: https://demo.automationtesting.in/Register.html

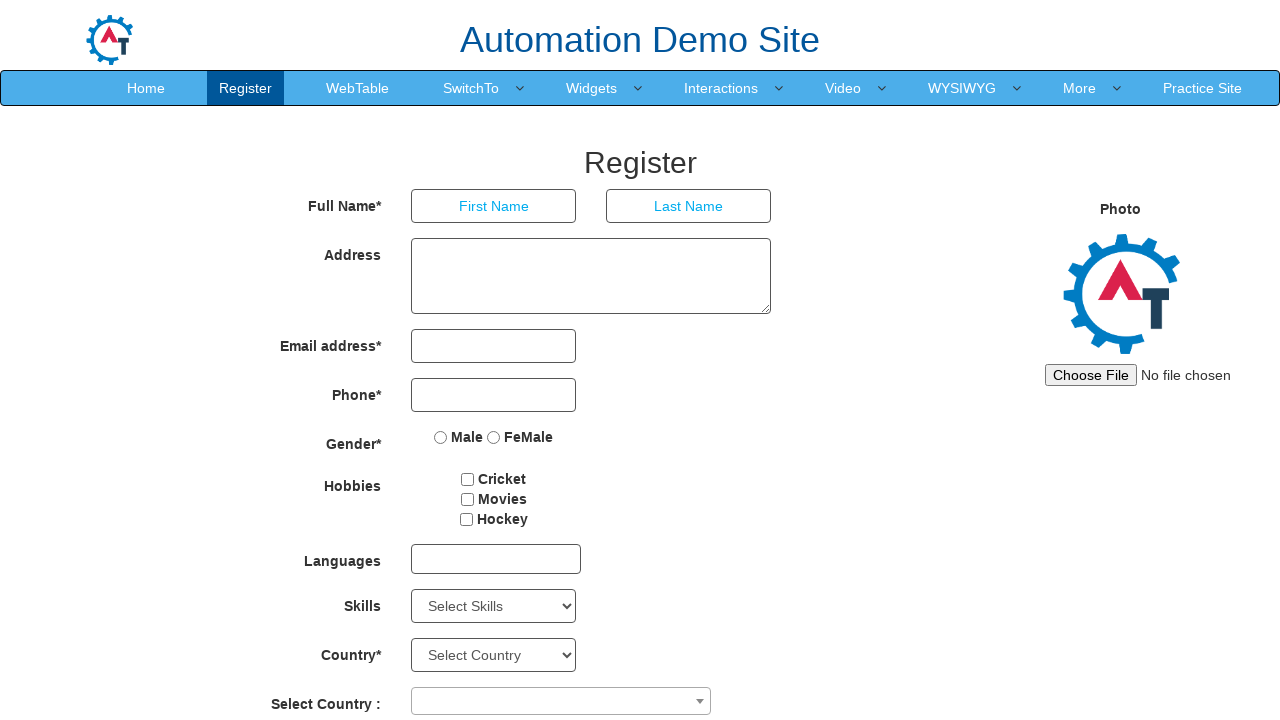

Filled first name field with 'Ankita' on [placeholder='First Name']
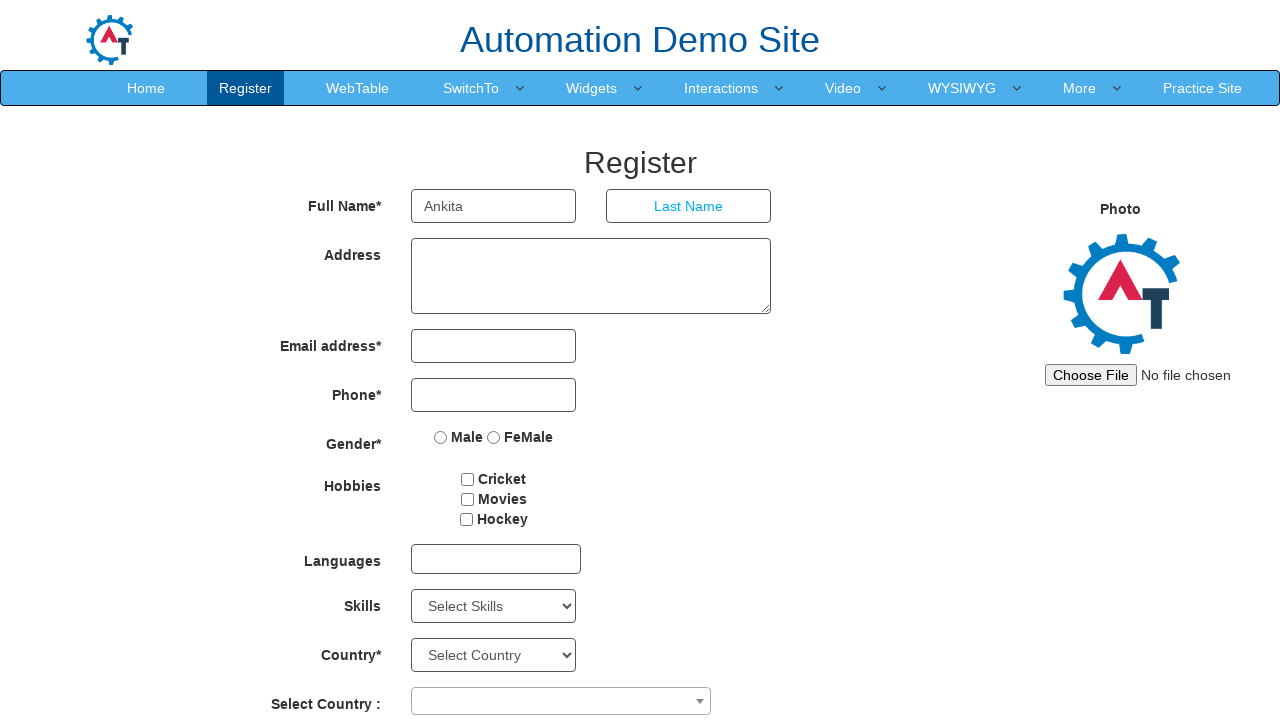

Filled last name field with 'Sankaye' on [placeholder='Last Name']
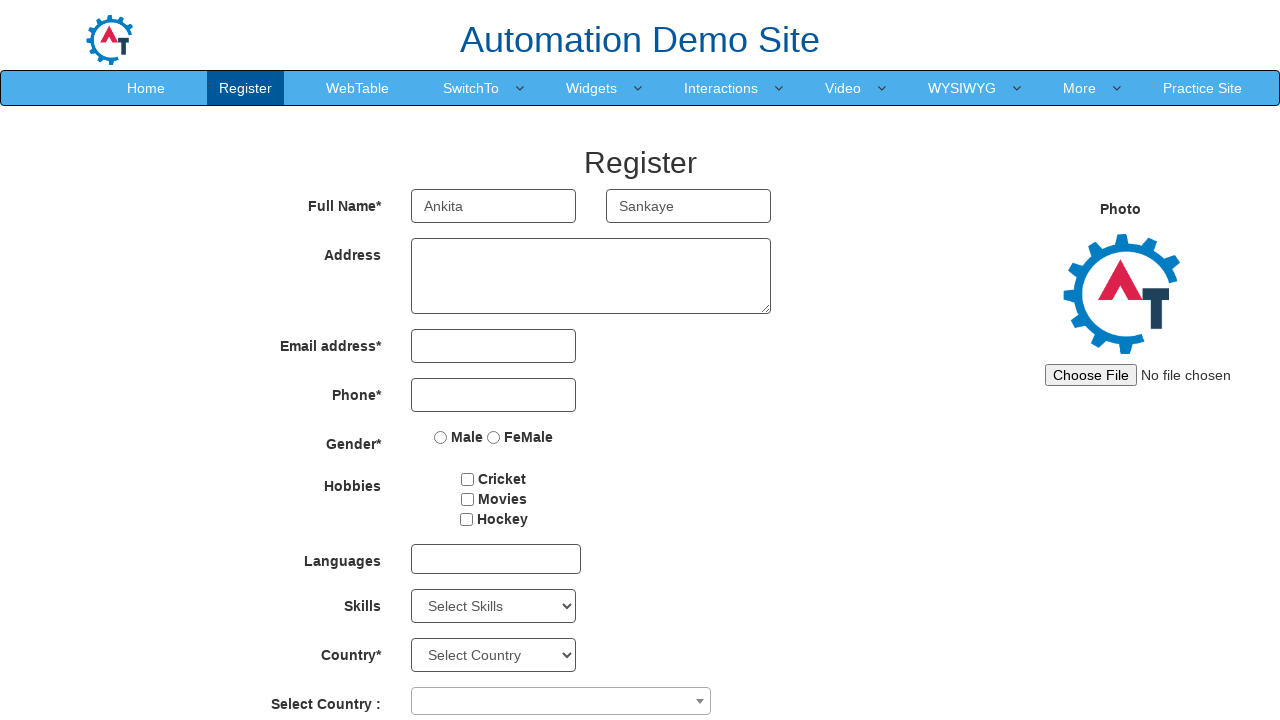

Located Female radio button element
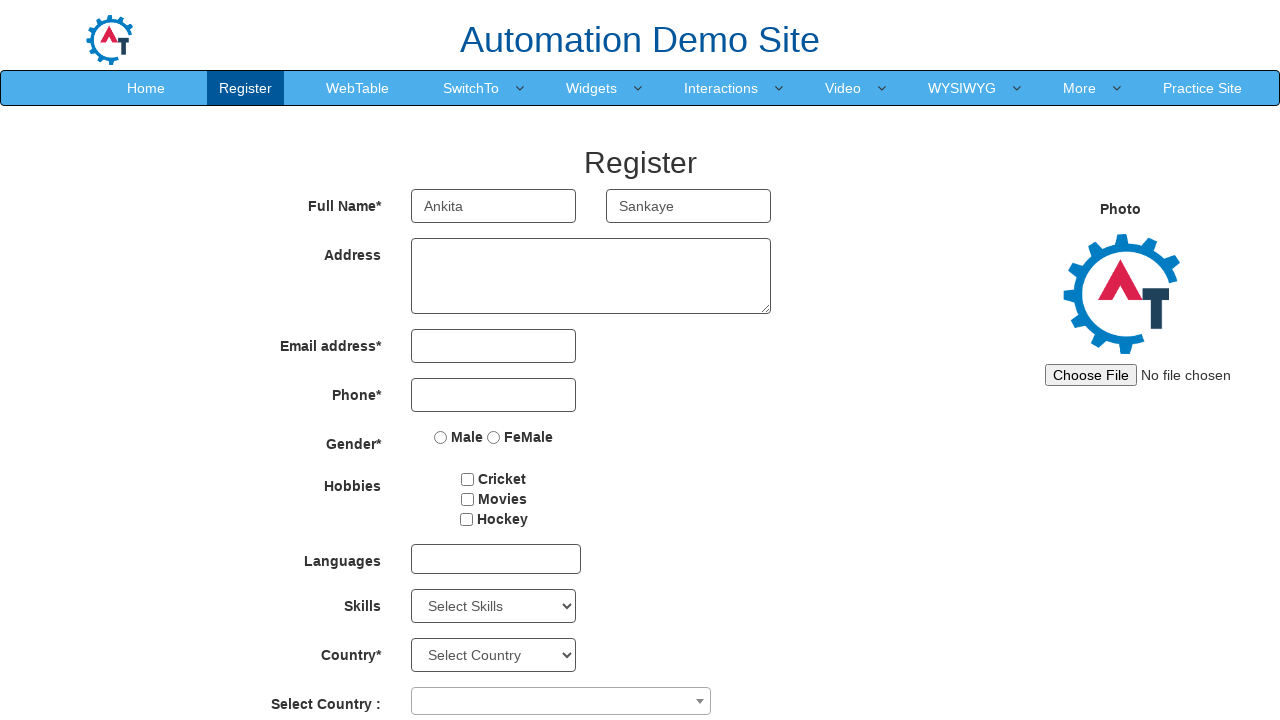

Clicked Female radio button to select it at (494, 437) on input[value='FeMale']
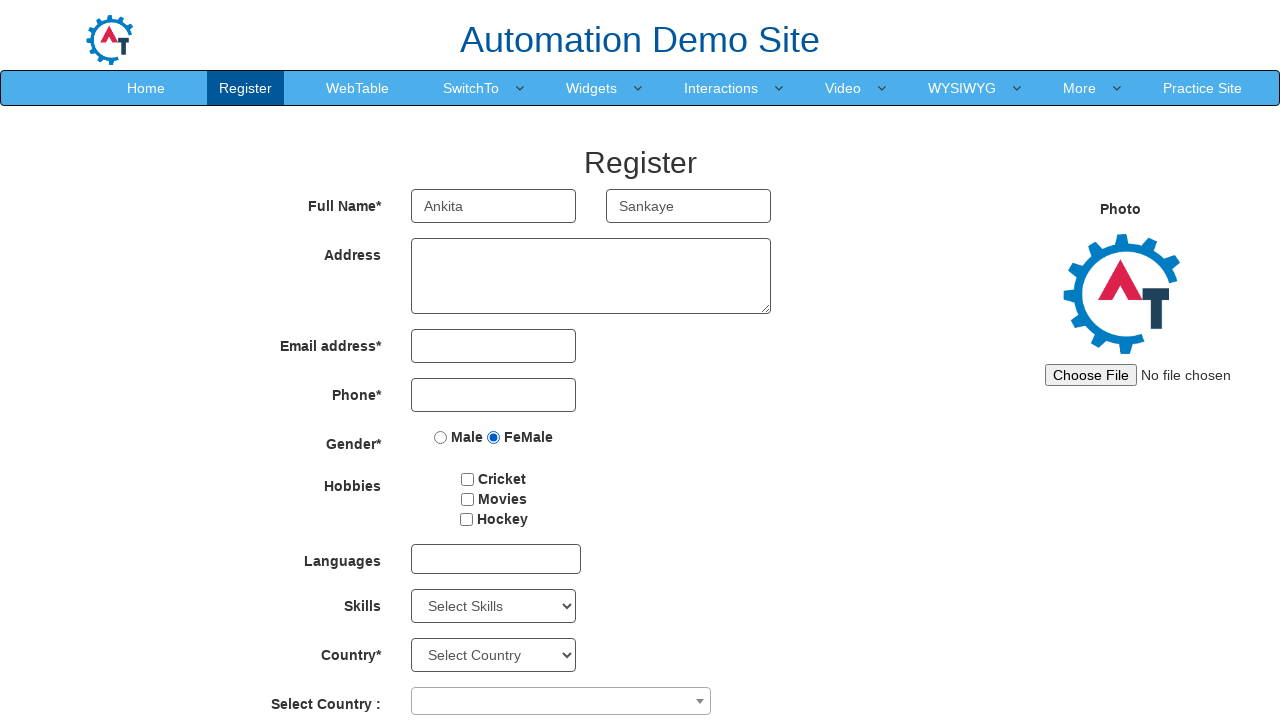

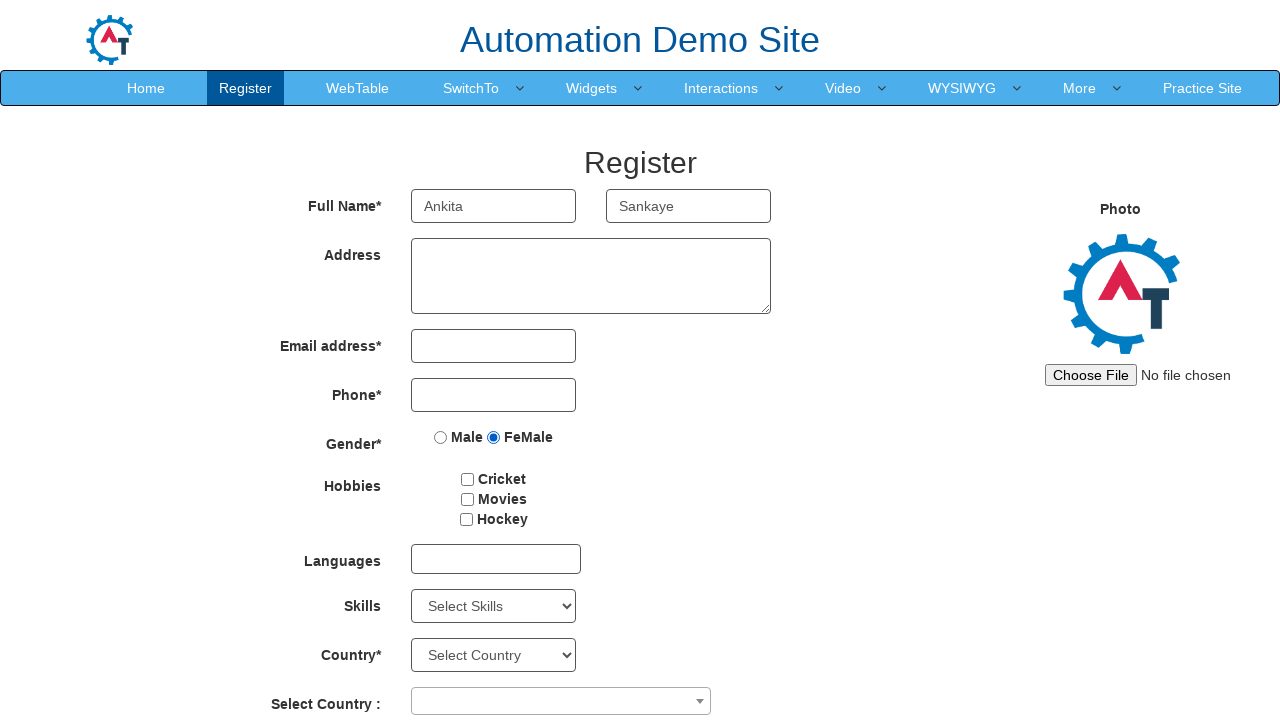